Tests a simple form by filling in first name, last name, city, and country fields using different locator strategies, then submitting the form

Starting URL: http://suninjuly.github.io/simple_form_find_task.html

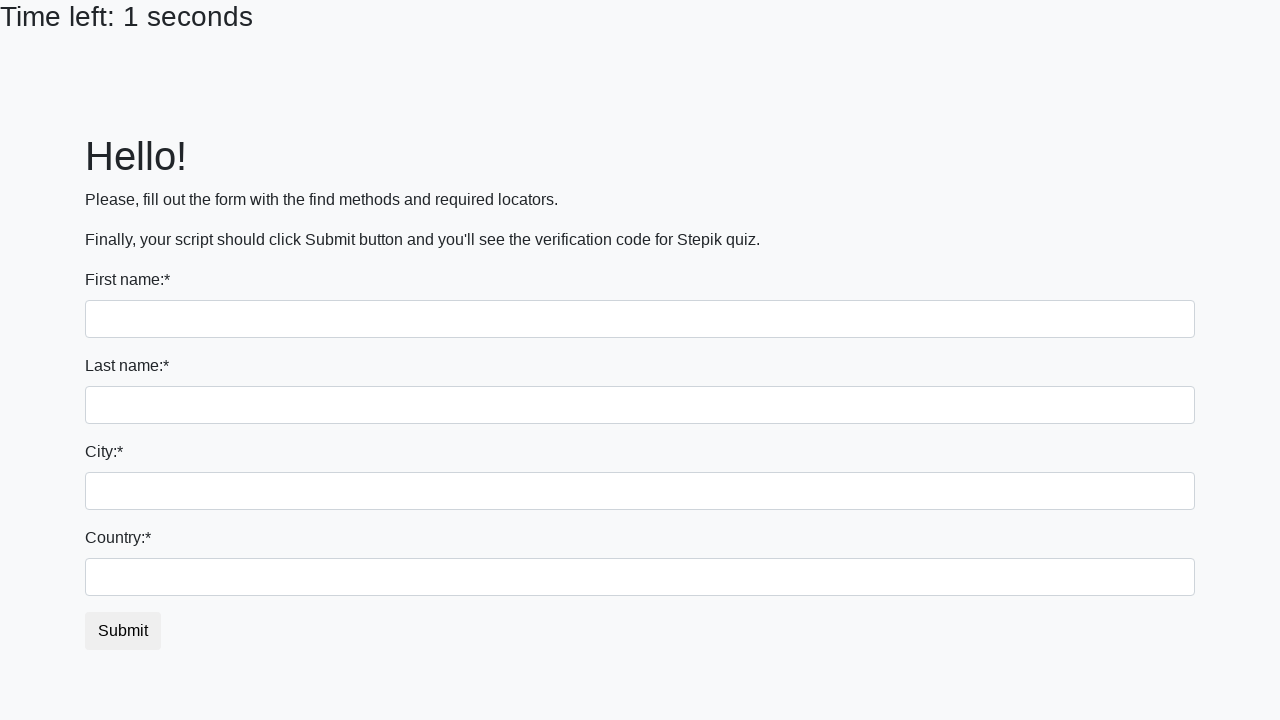

Filled first name field with 'Ivan' on input[name='first_name']
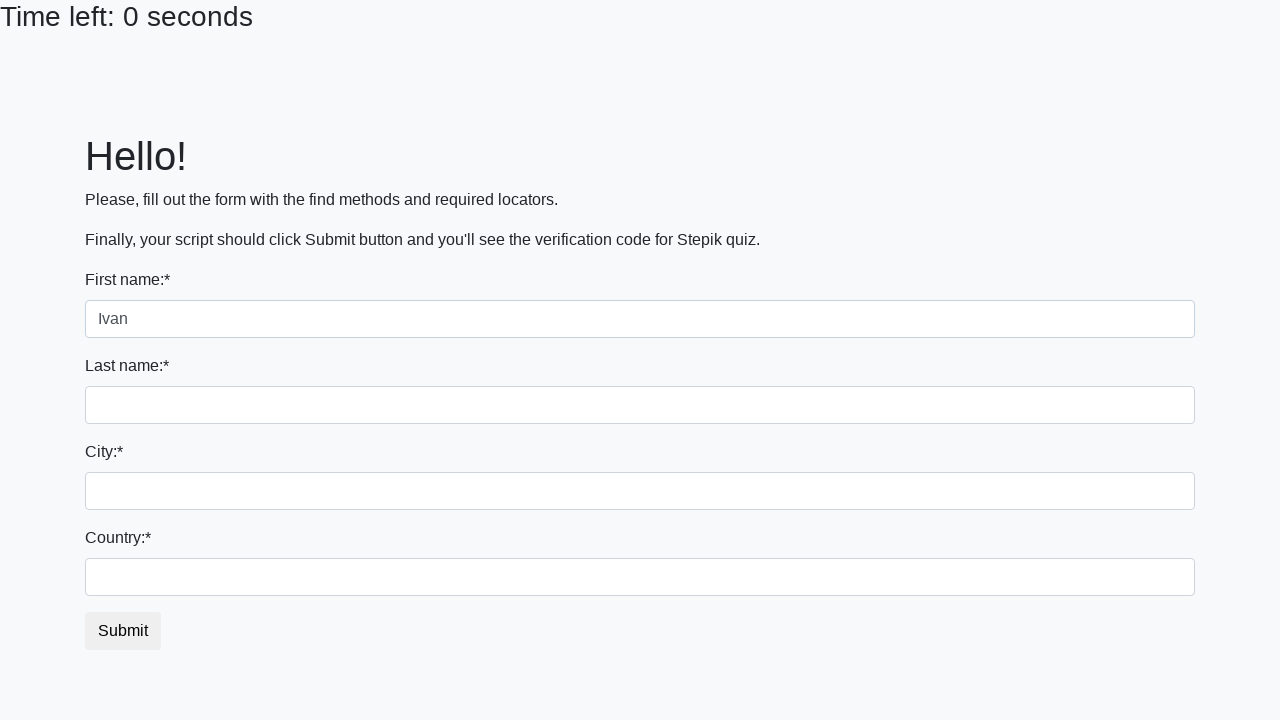

Filled last name field with 'Petrov' on input[name='last_name']
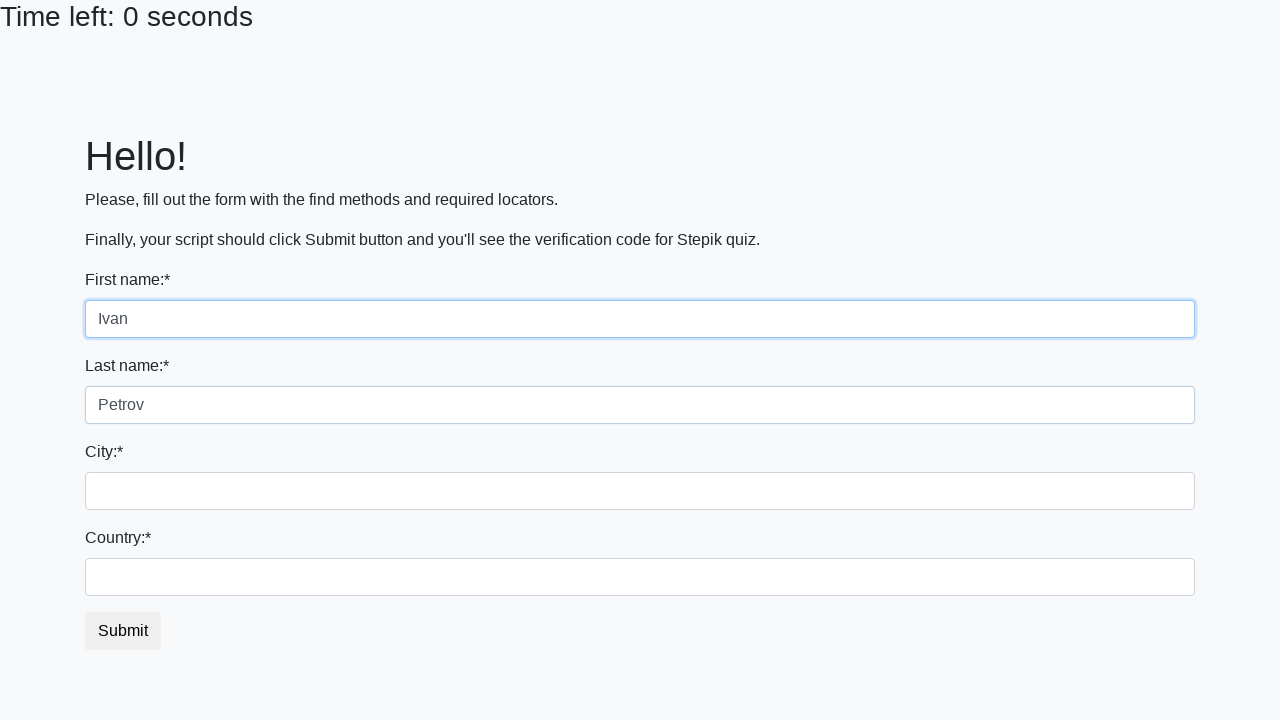

Filled city field with 'Smolensk' on .city
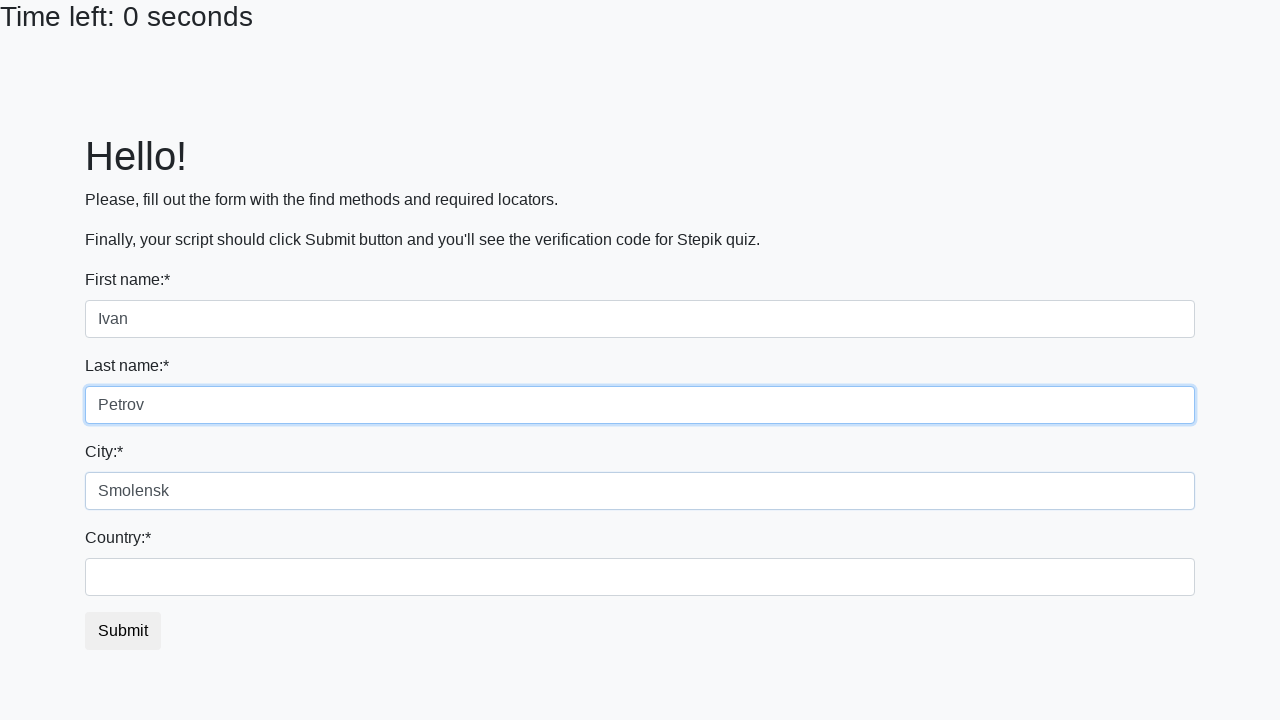

Filled country field with 'Russia' on #country
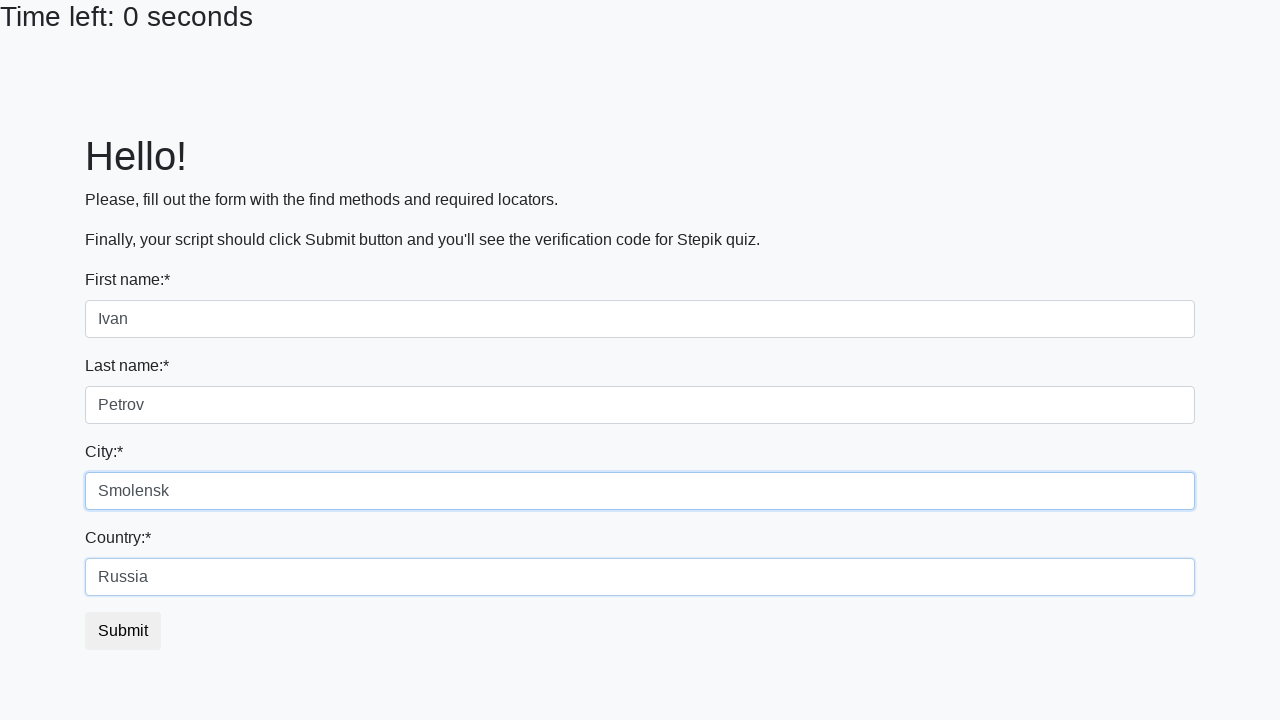

Clicked submit button to submit form at (123, 631) on button.btn
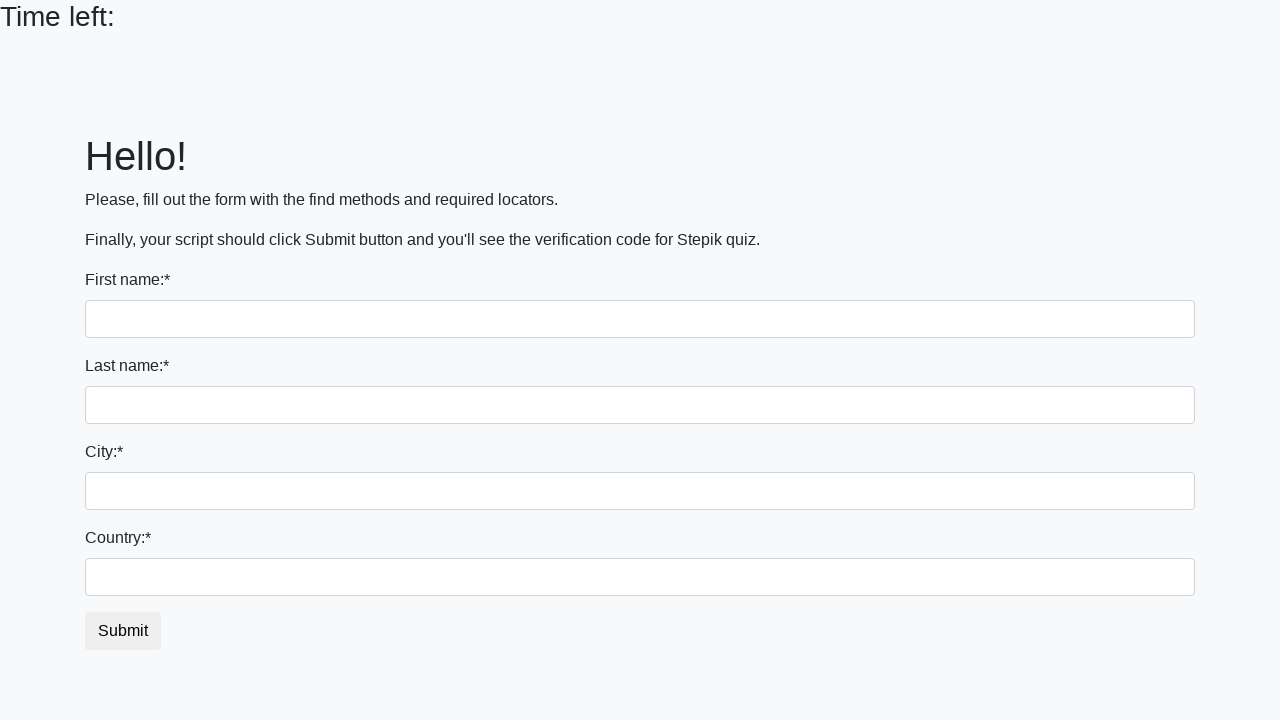

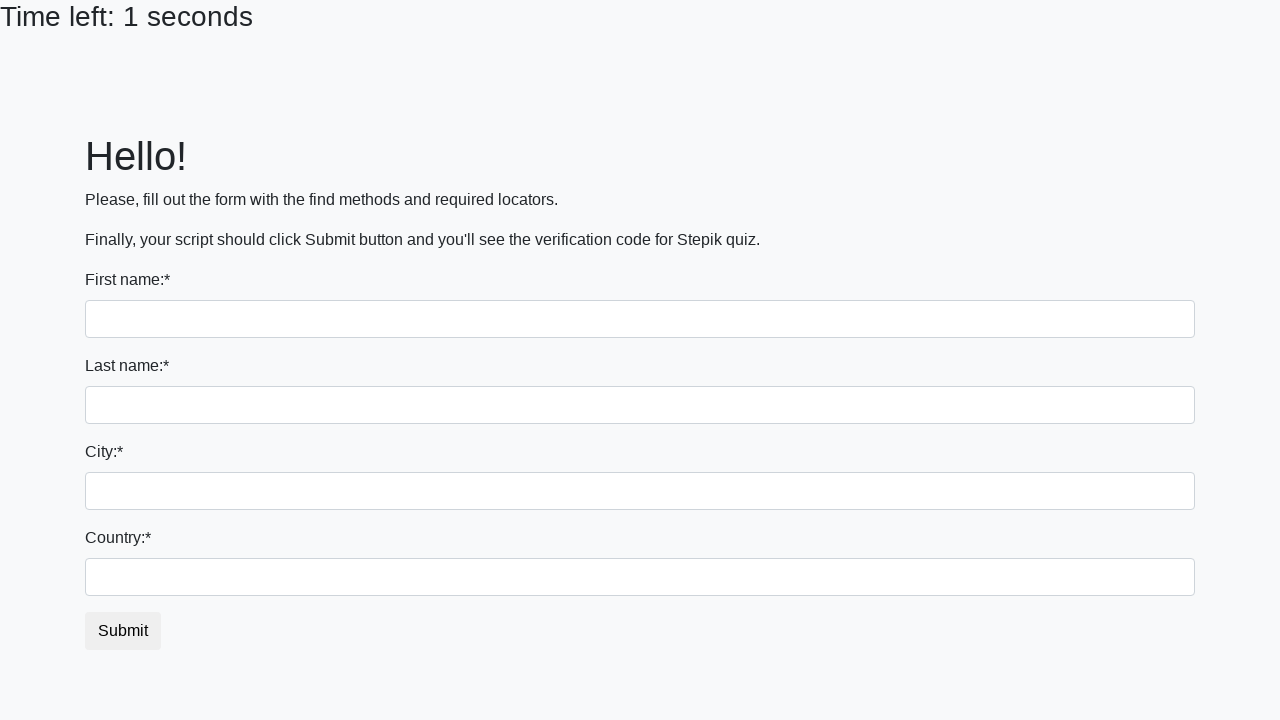